Tests that clicking on Form Authentication link navigates to the correct login URL

Starting URL: https://the-internet.herokuapp.com

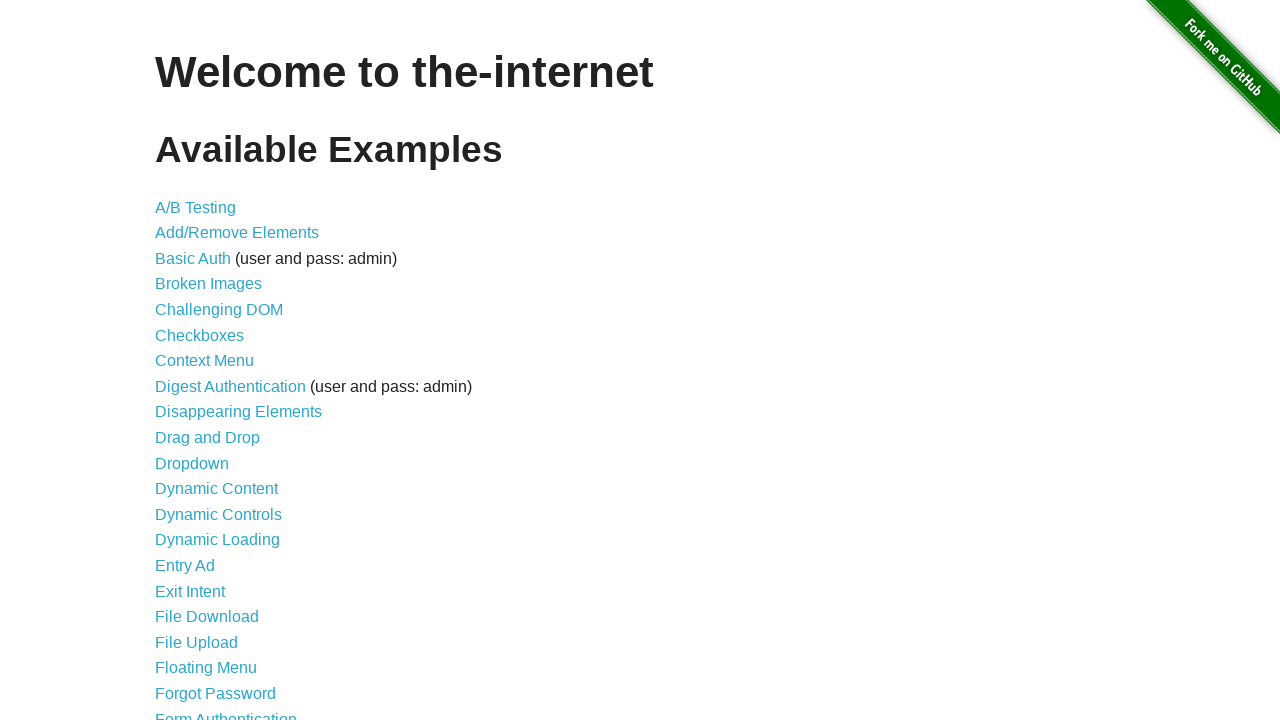

Clicked on Form Authentication link at (226, 712) on xpath=//a[normalize-space()='Form Authentication']
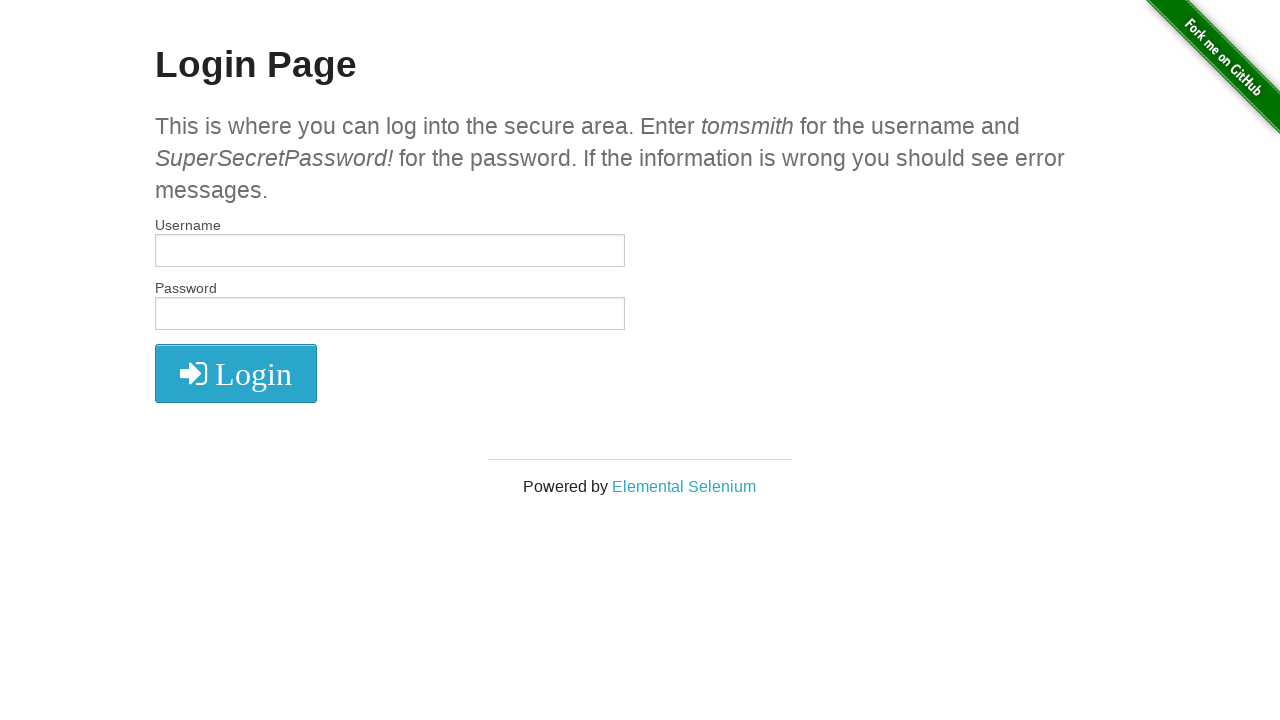

Verified navigation to login URL (https://the-internet.herokuapp.com/login)
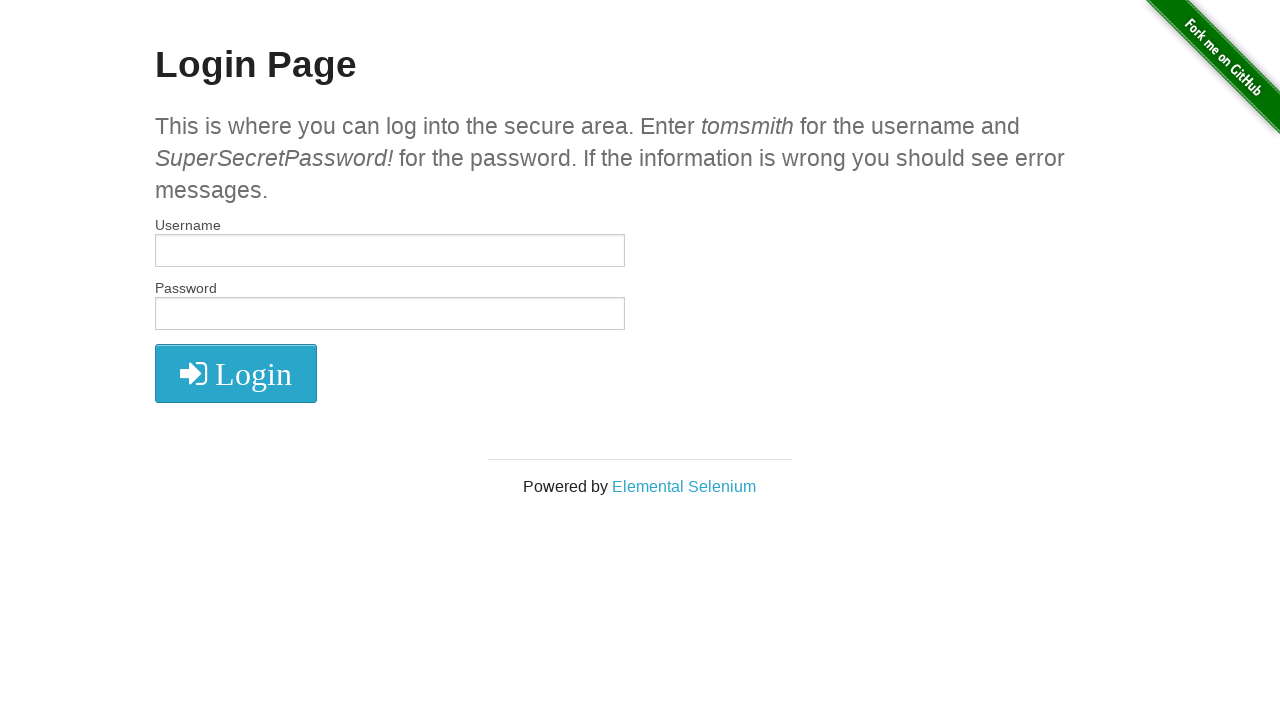

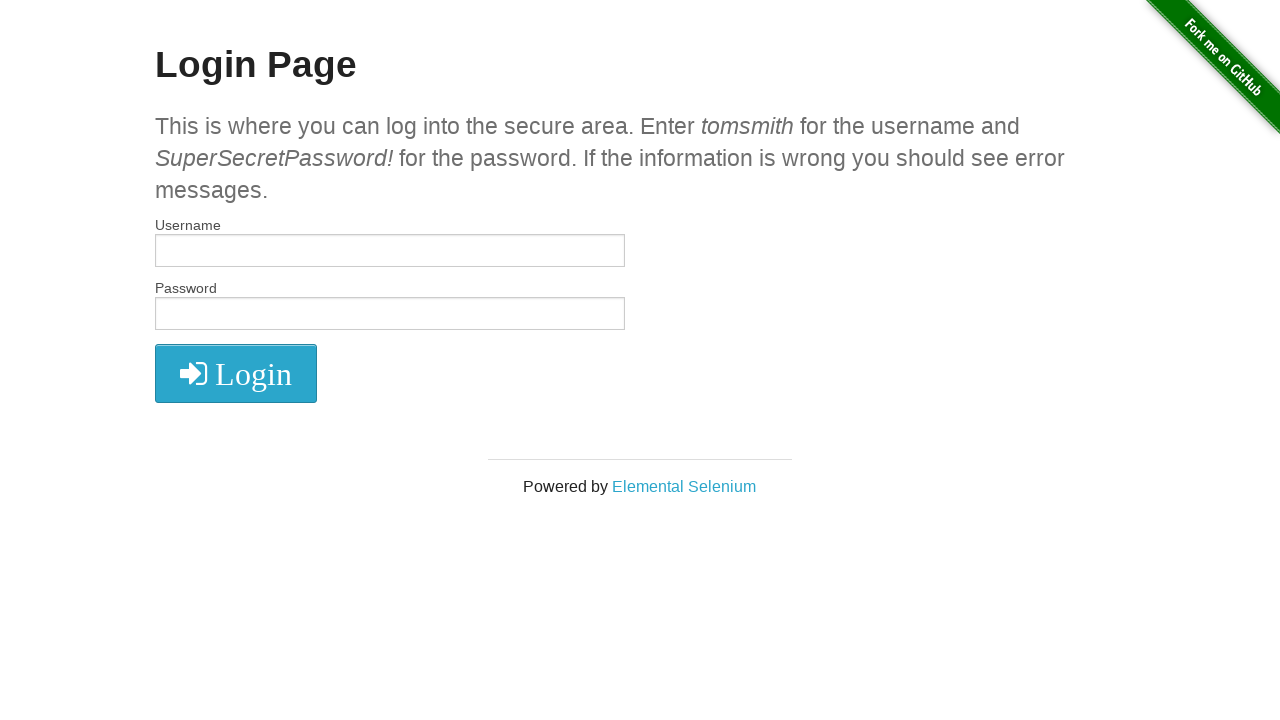